Tests multi-select dropdown functionality by selecting options using different methods (by text, index, and value) and then deselecting an option

Starting URL: https://training-support.net/webelements/selects

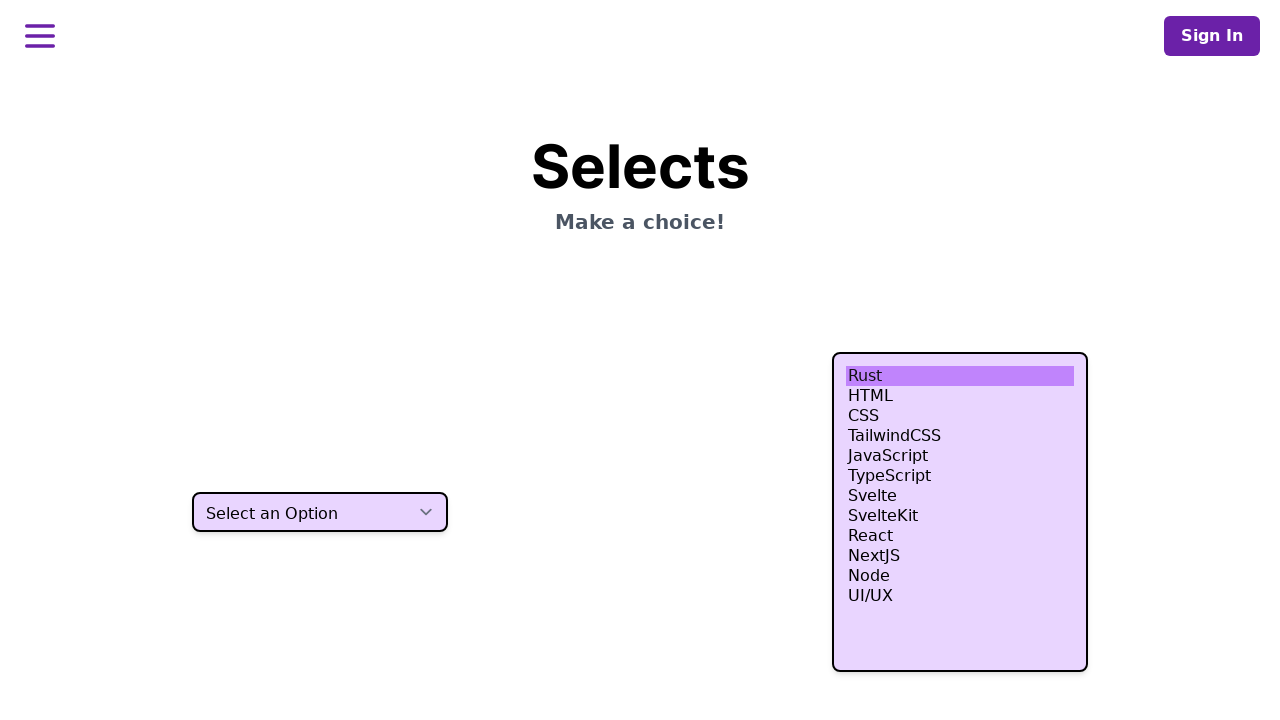

Located the multi-select dropdown element
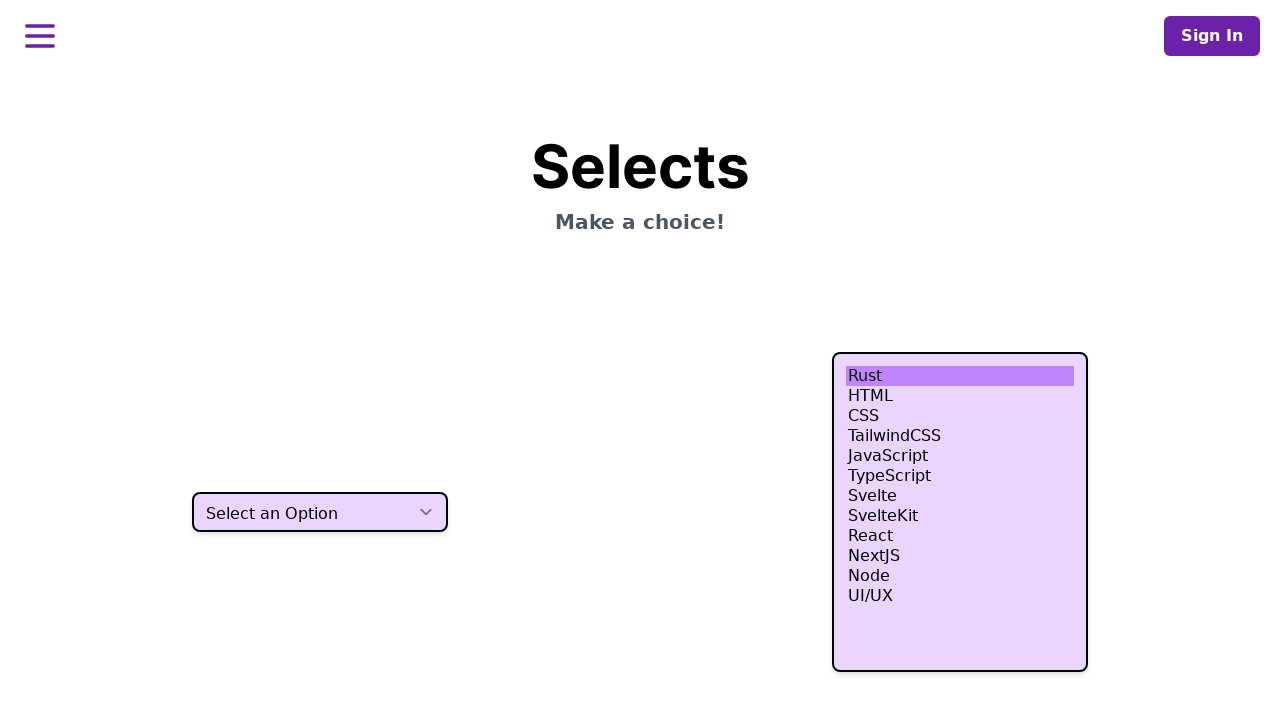

Selected 'HTML' option by visible text on select.h-80
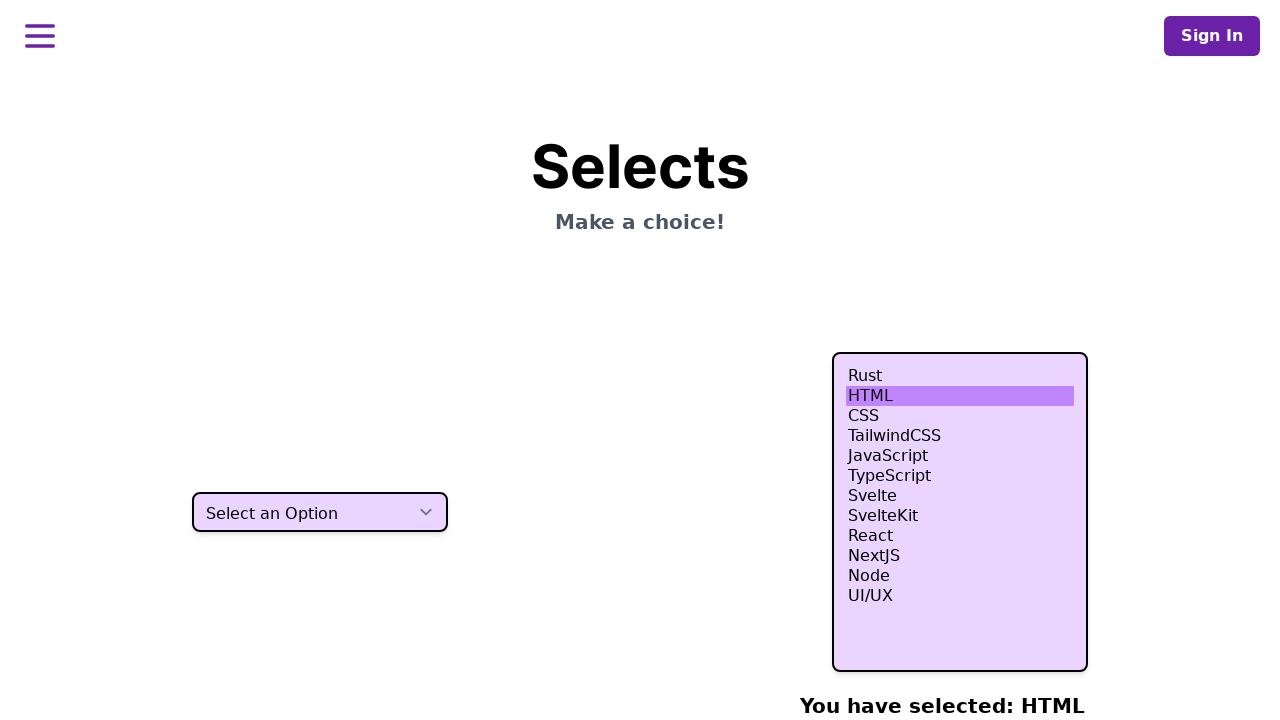

Selected options at indices 3, 4, and 5 on select.h-80
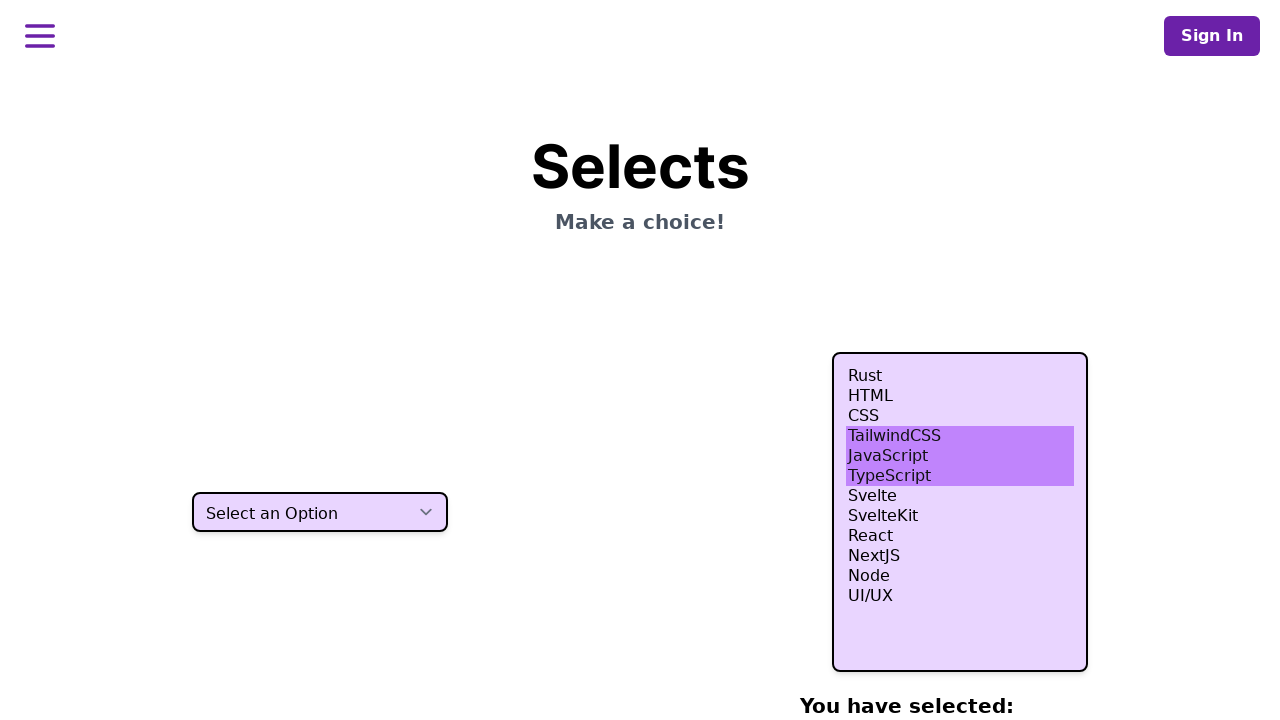

Selected 'nodejs' option by value on select.h-80
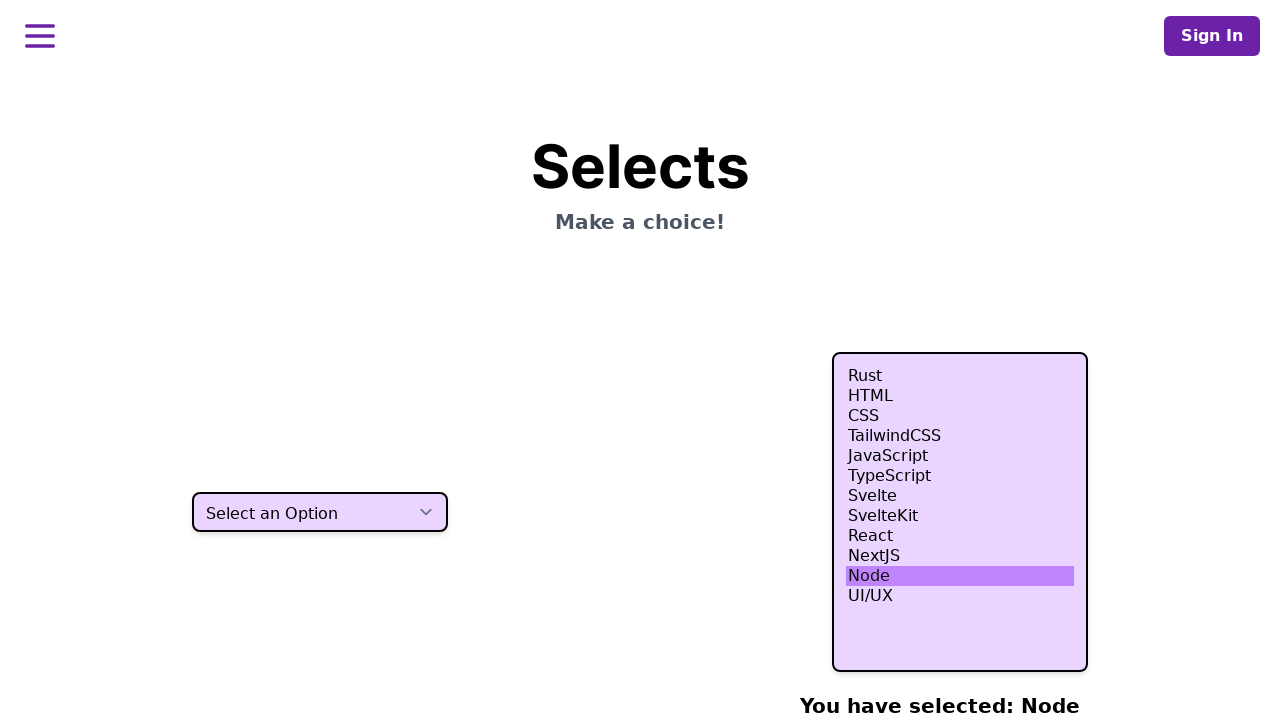

Located all currently checked options
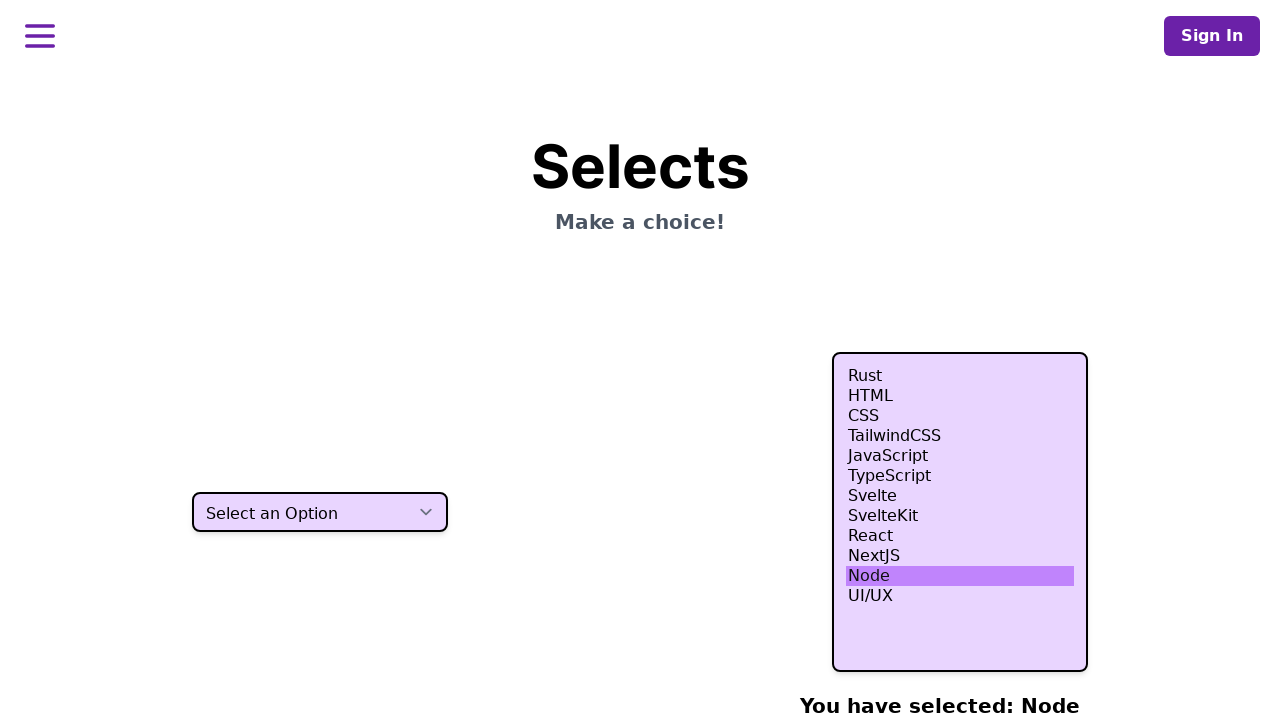

Counted 1 selected options
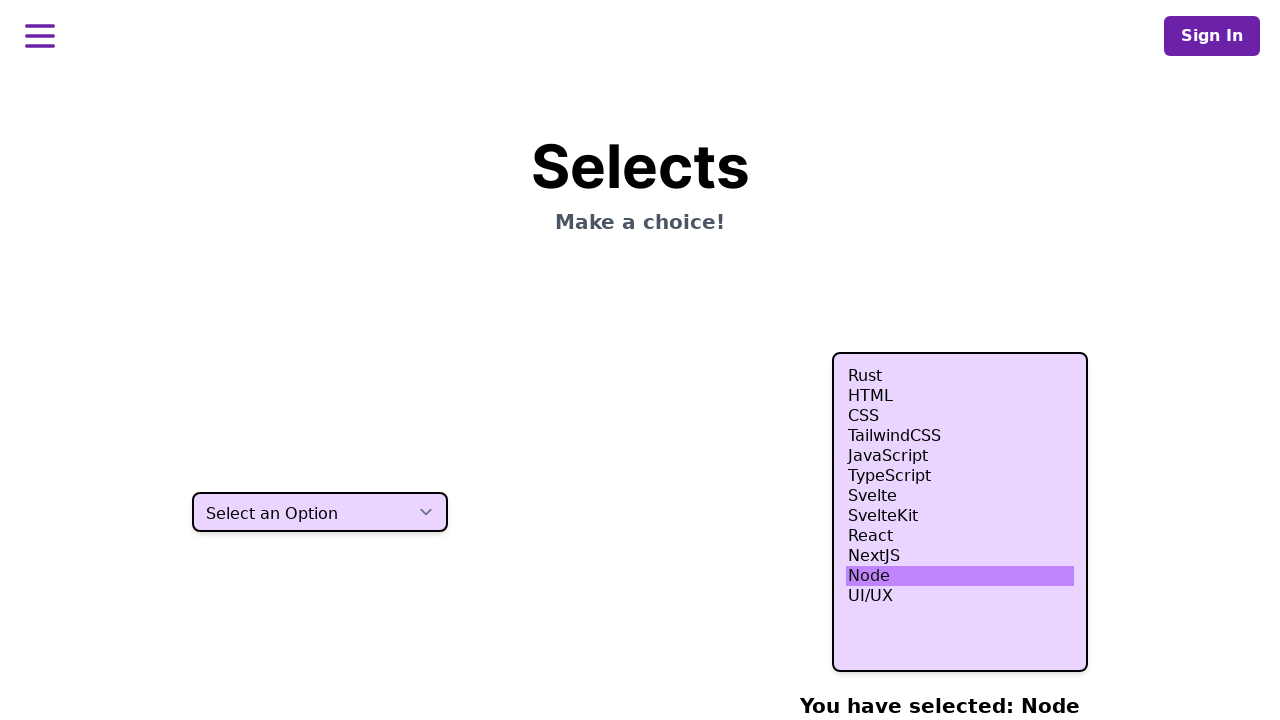

Retrieved current selected option values
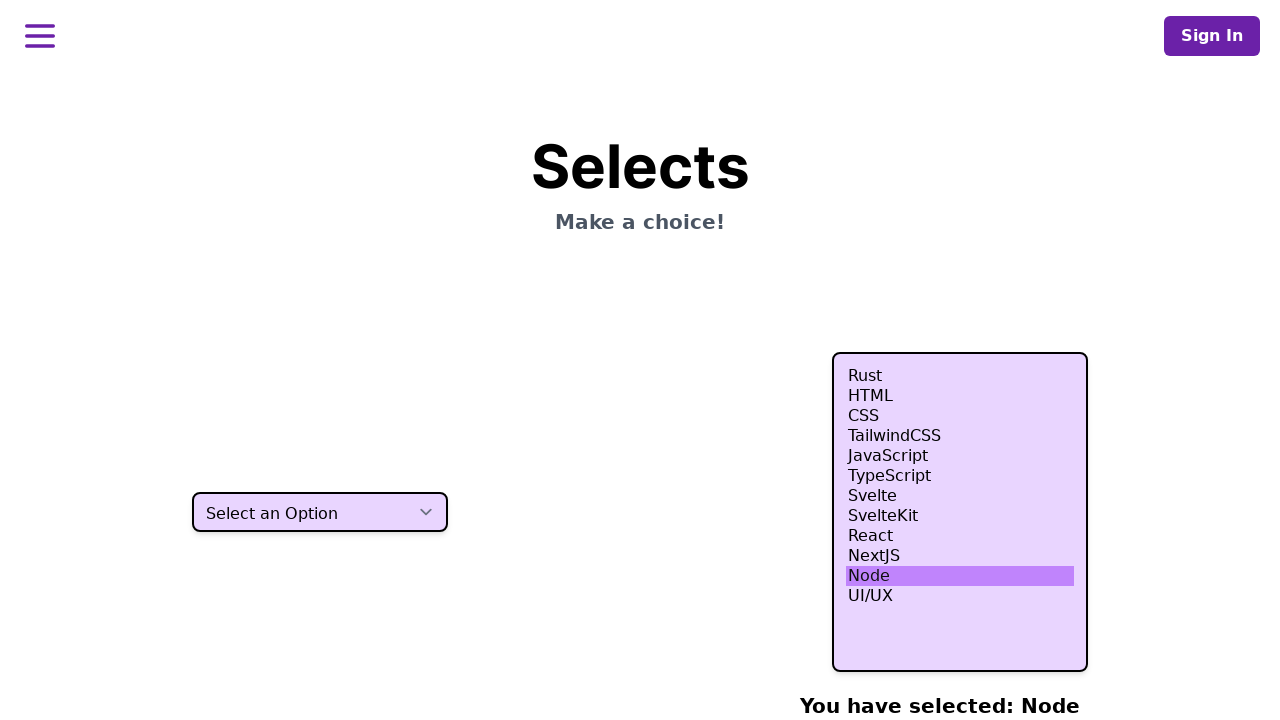

Deselected option at index 5
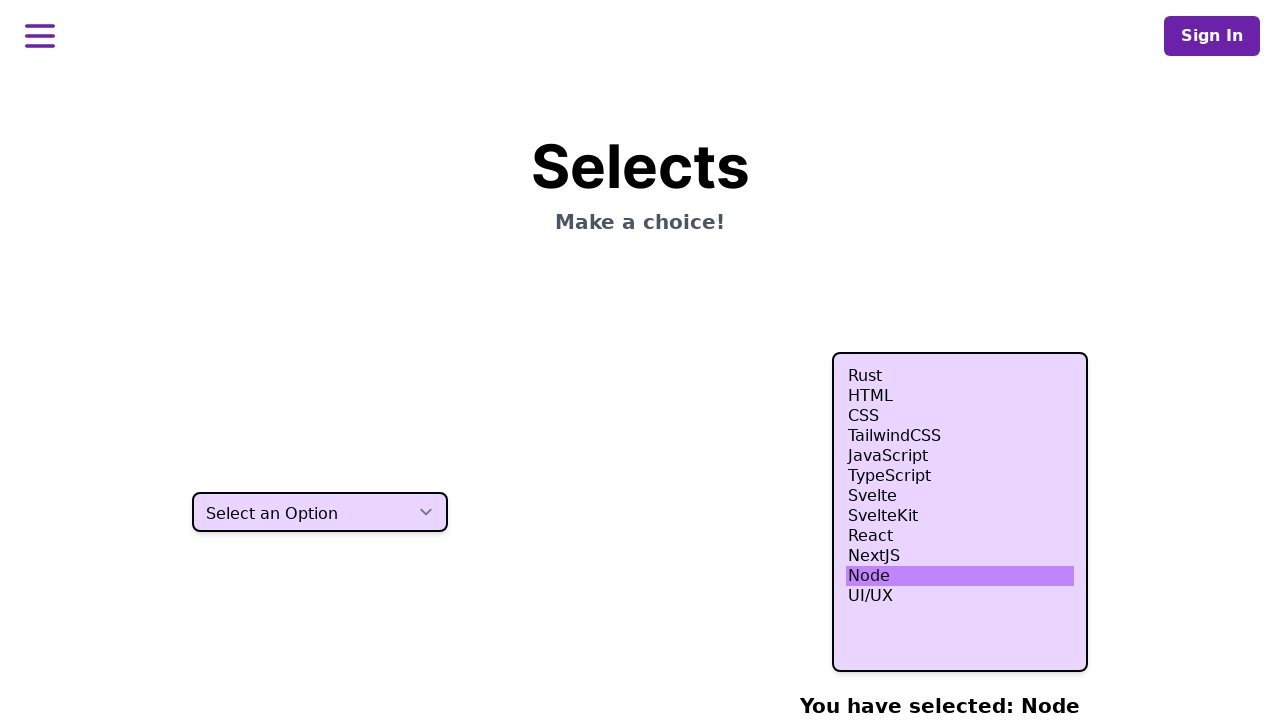

Located all remaining checked options after deselection
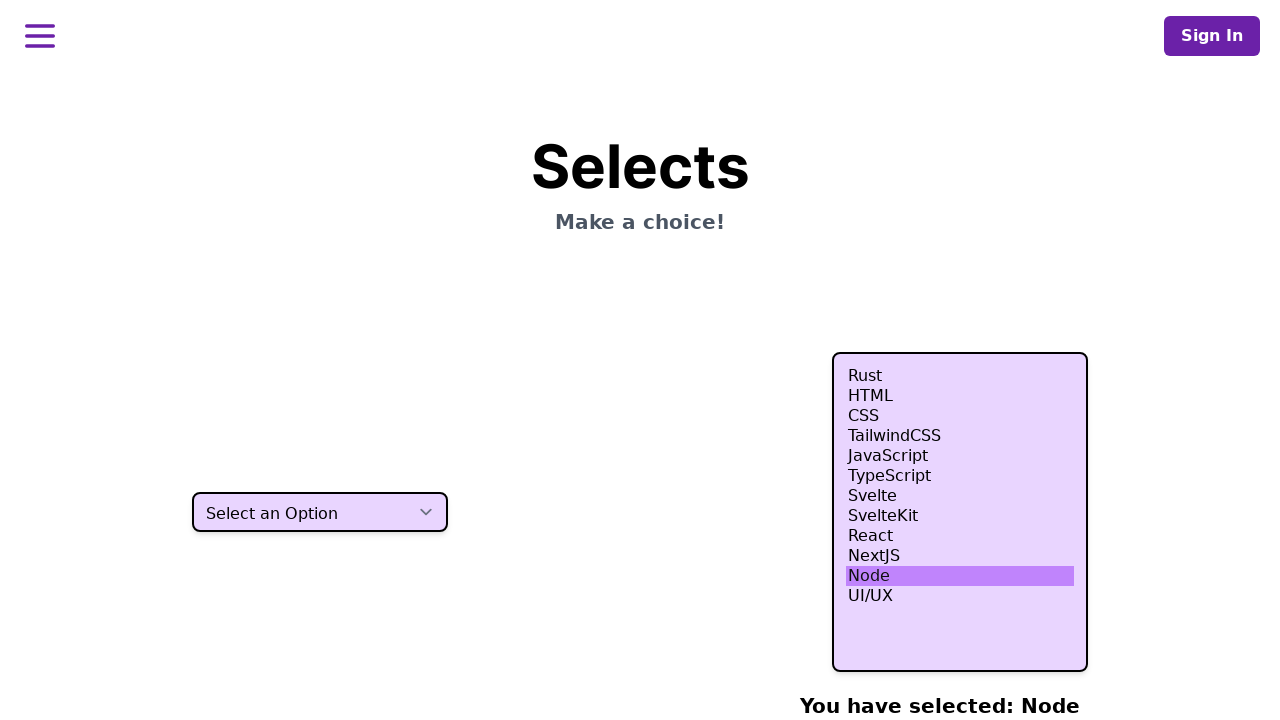

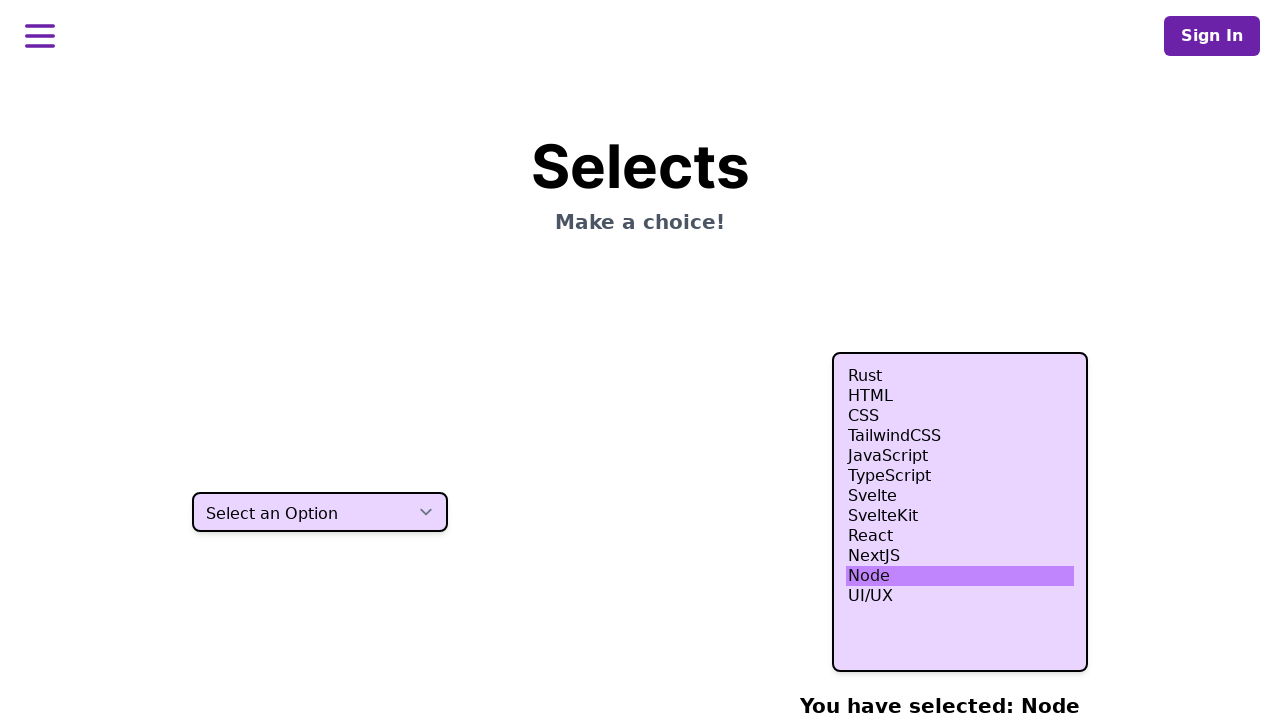